Tests browser window/tab handling using a helper method approach to switch between windows.

Starting URL: https://the-internet.herokuapp.com/windows

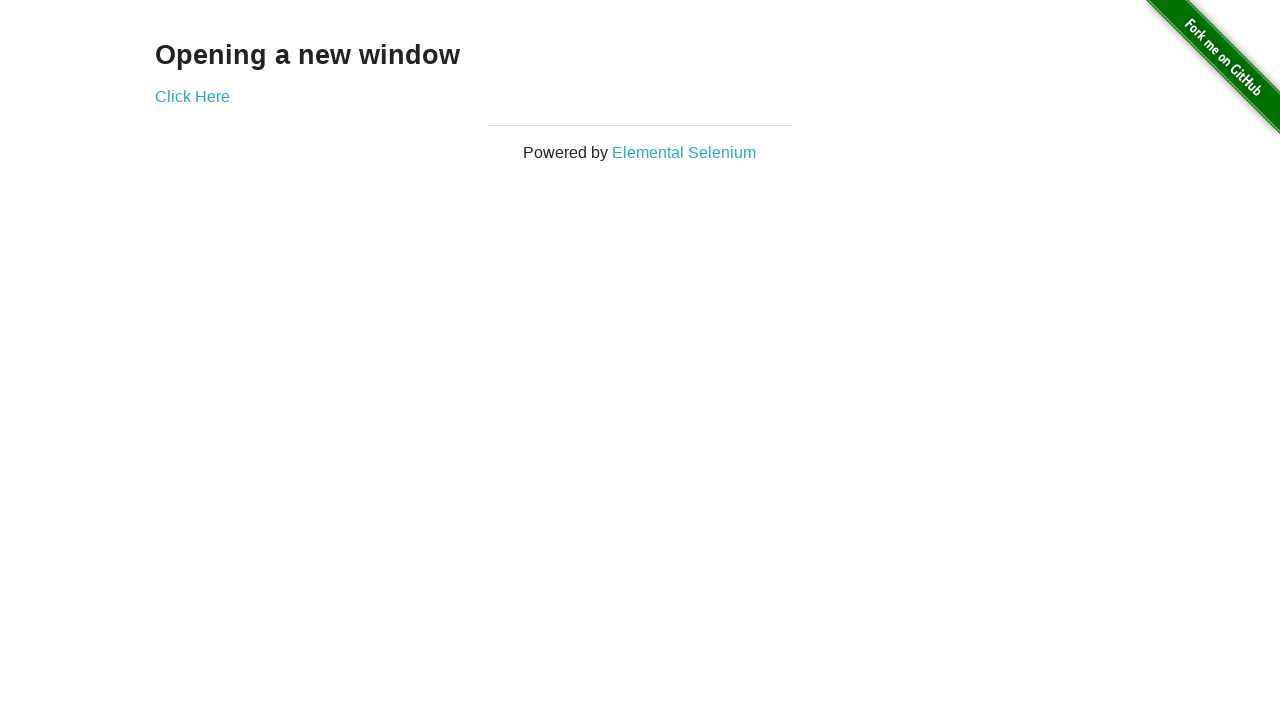

Retrieved header text from first page
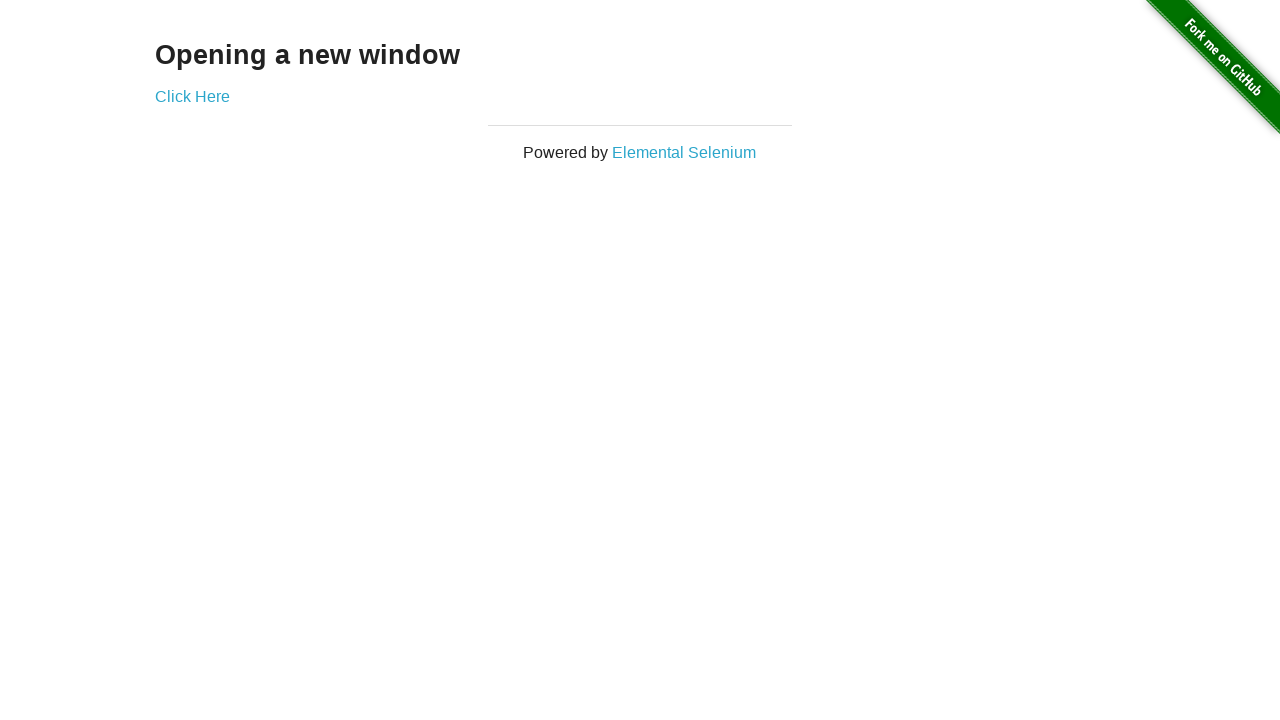

Verified header text is 'Opening a new window'
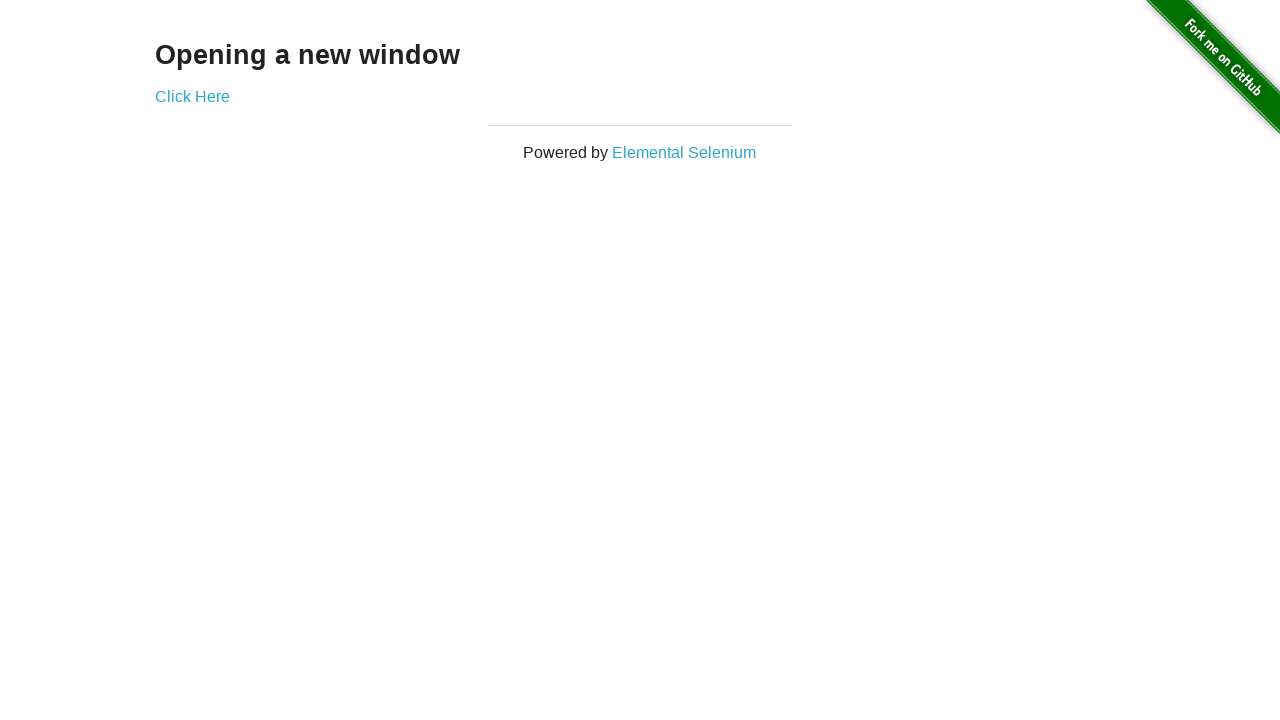

Verified first page title is 'The Internet'
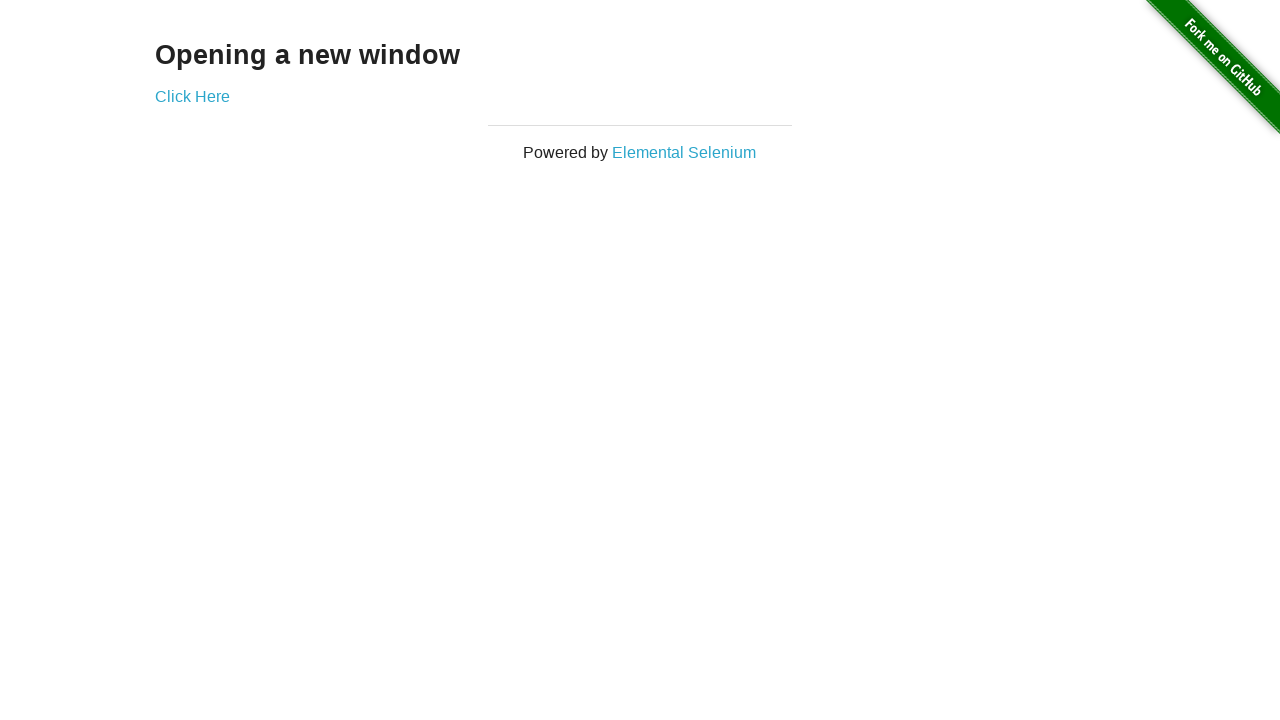

Clicked 'Click Here' button to open new tab at (192, 96) on (//a)[2]
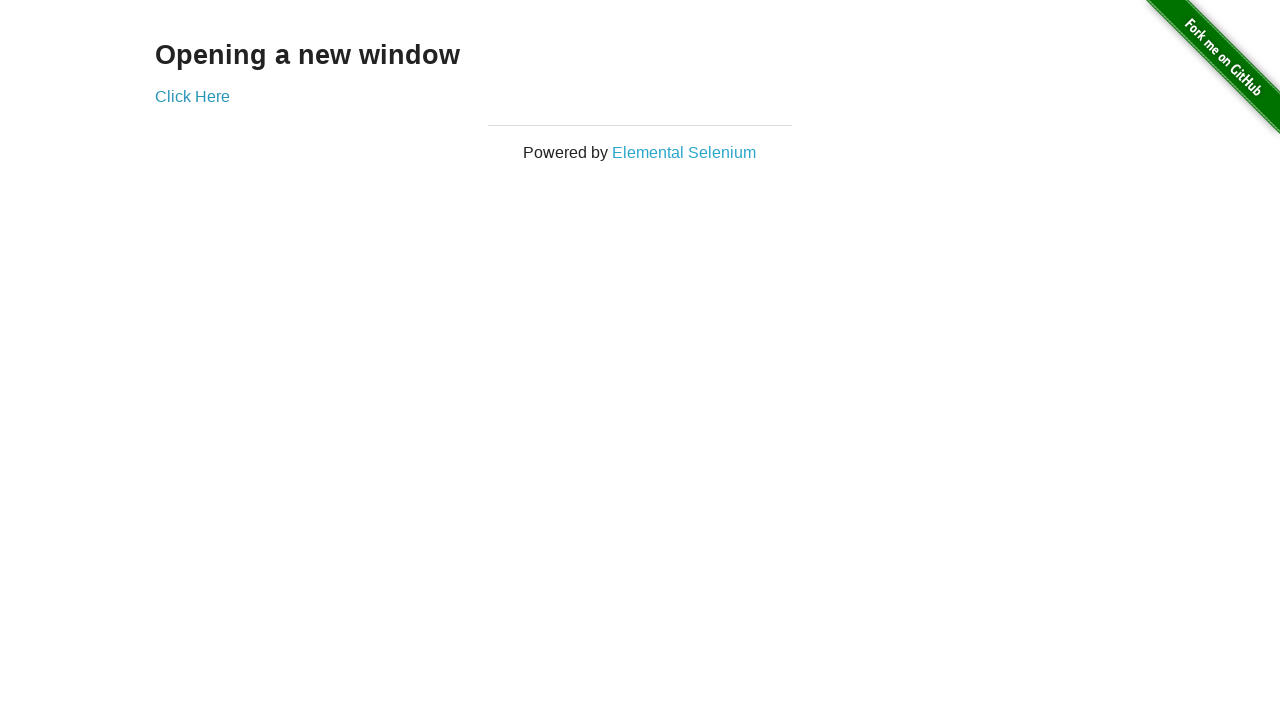

New page loaded and ready
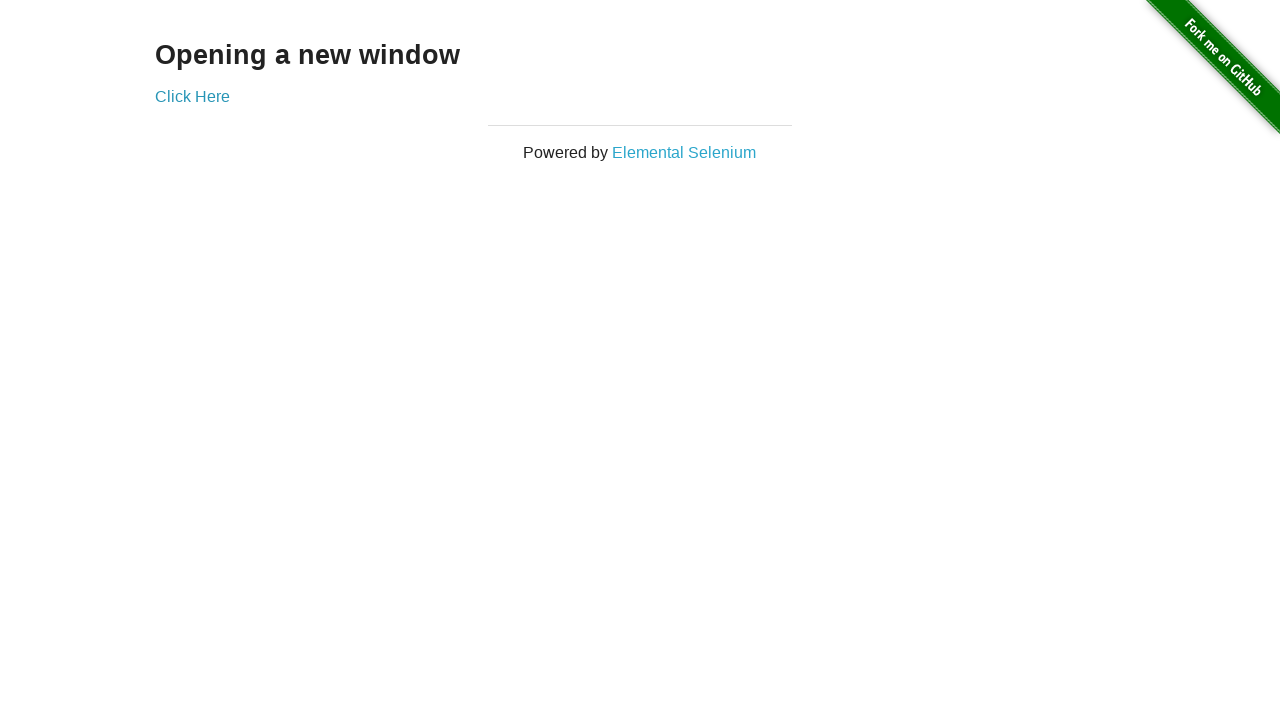

Verified new page title is 'New Window'
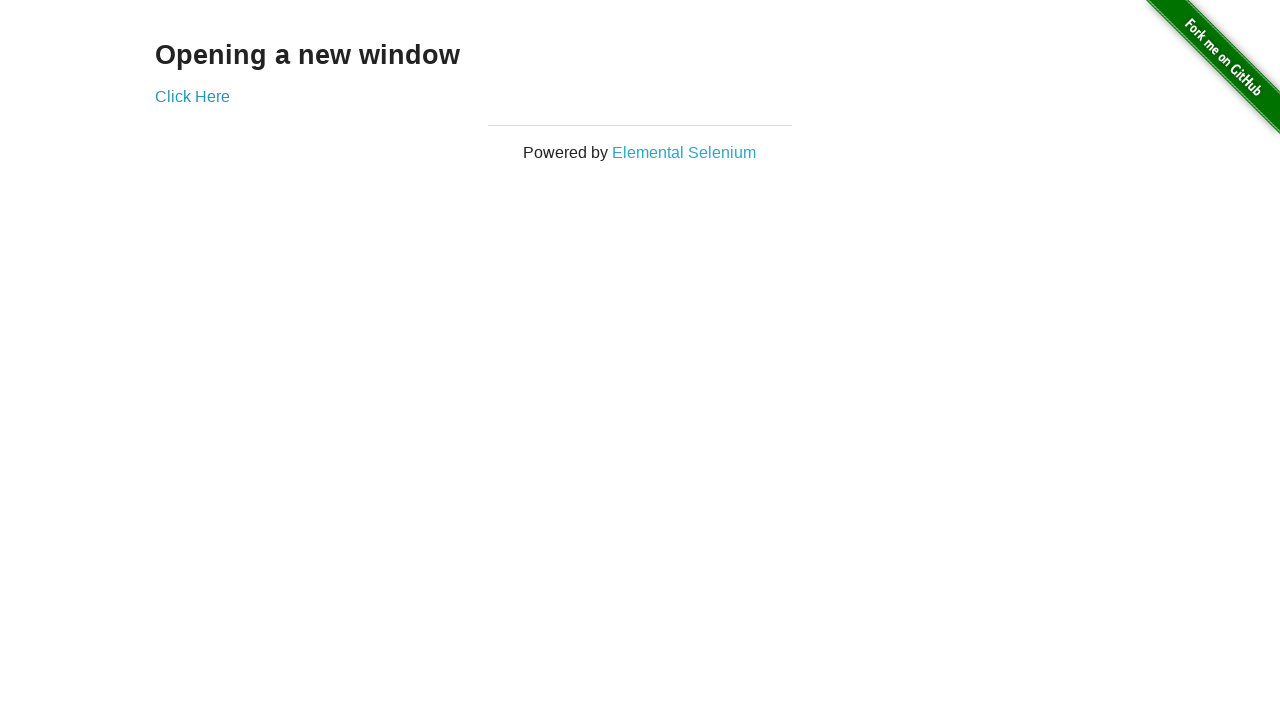

Switched back to first page
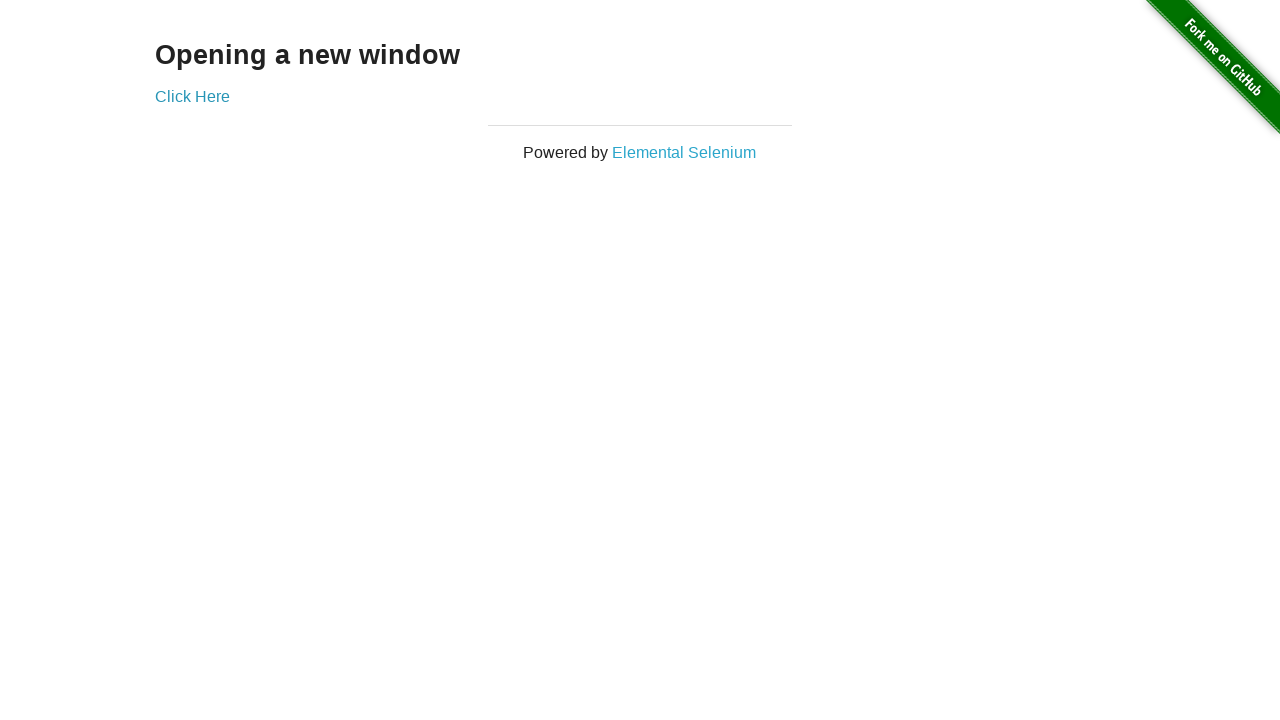

Verified first page title is still 'The Internet'
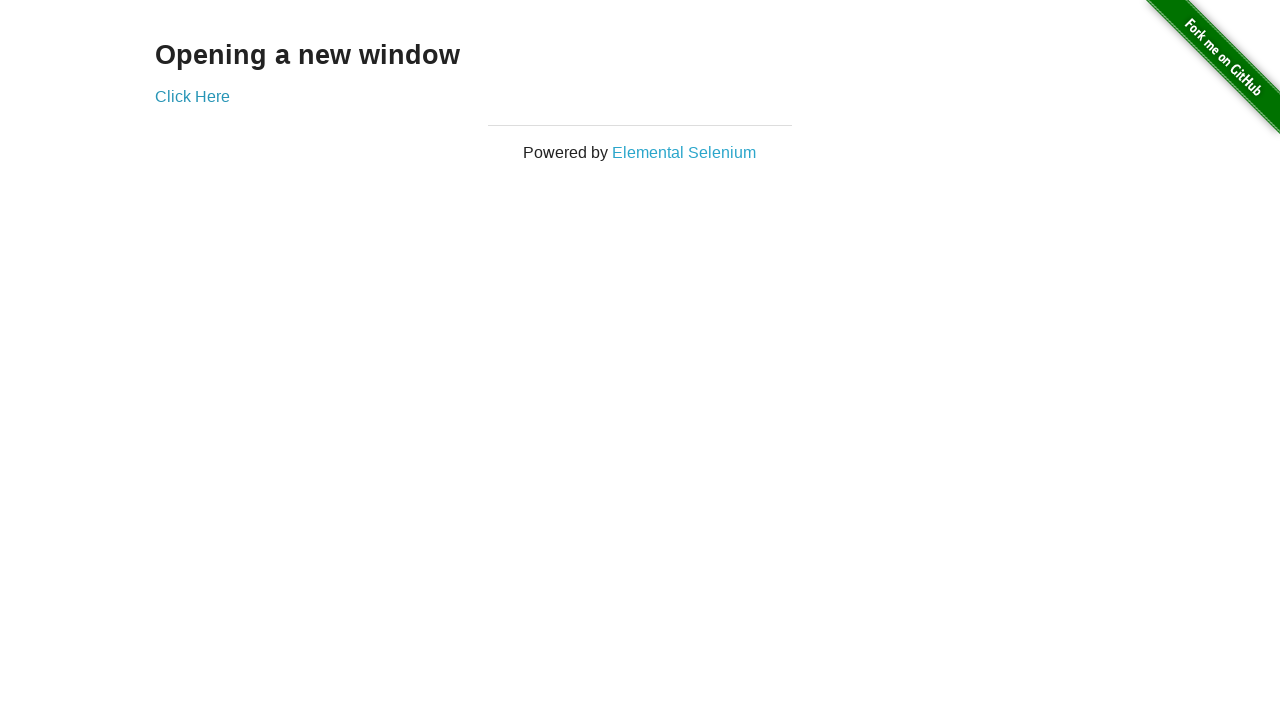

Switched to second page
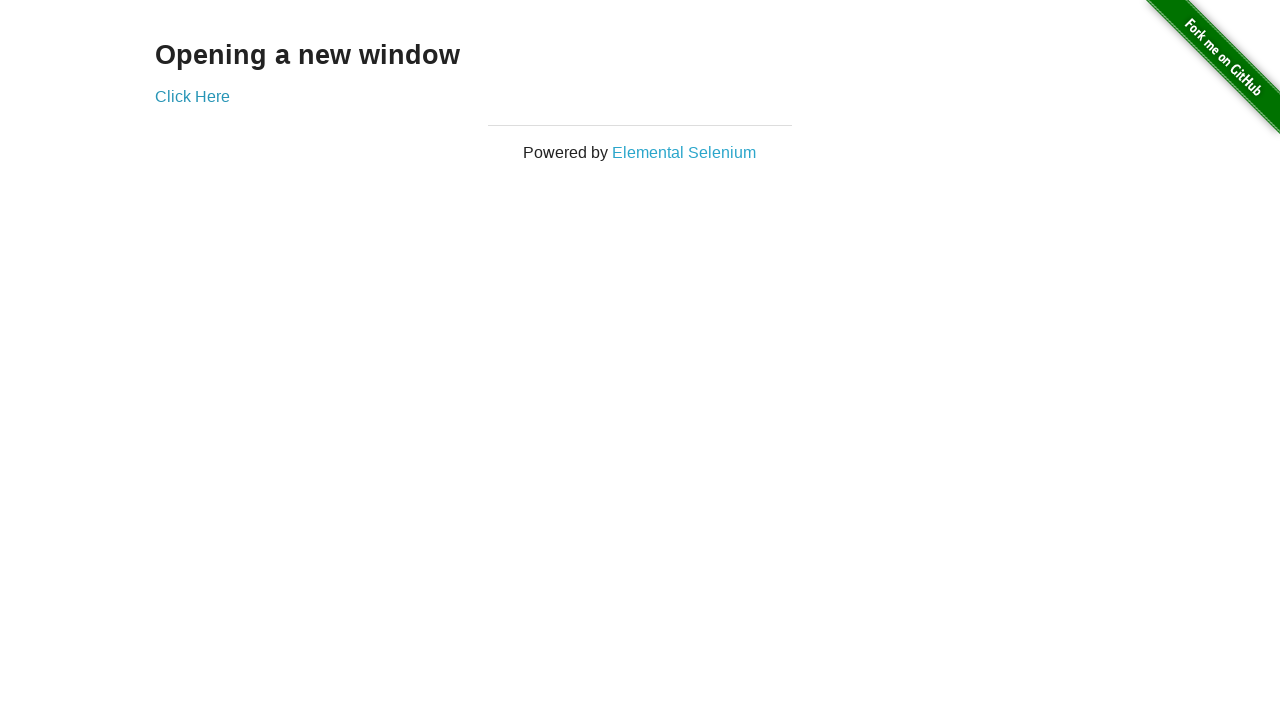

Switched back to first page again
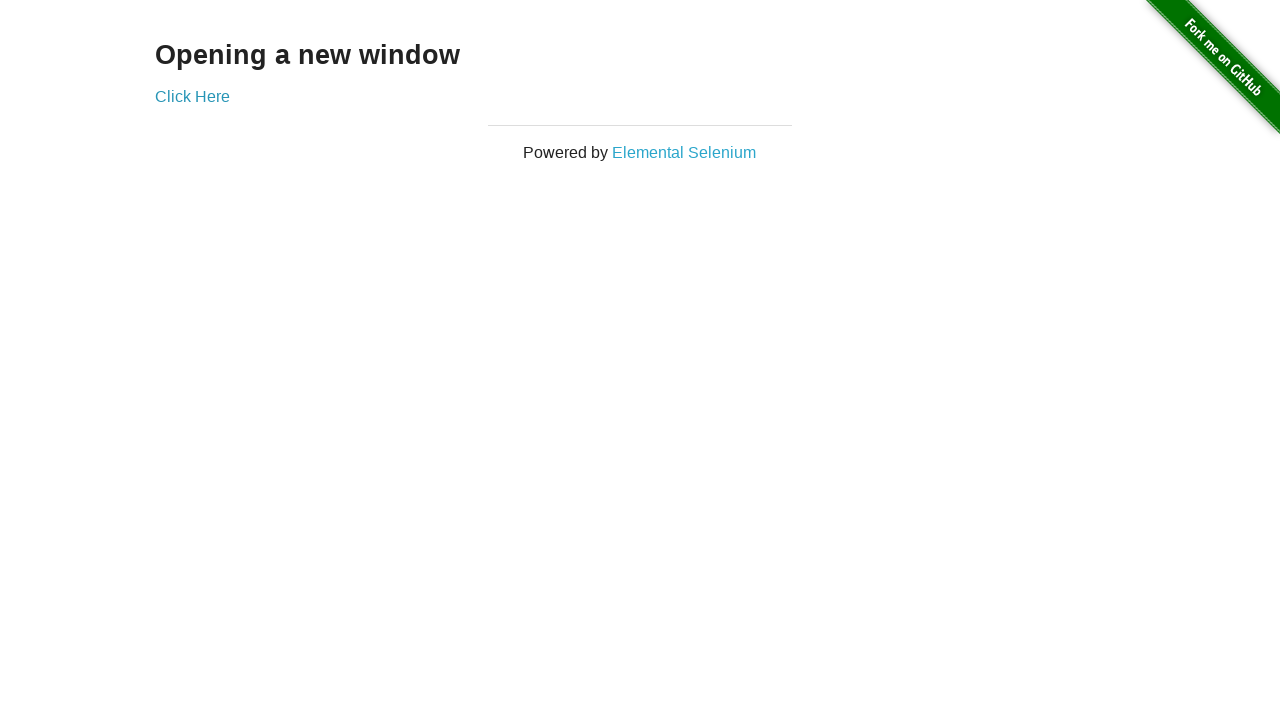

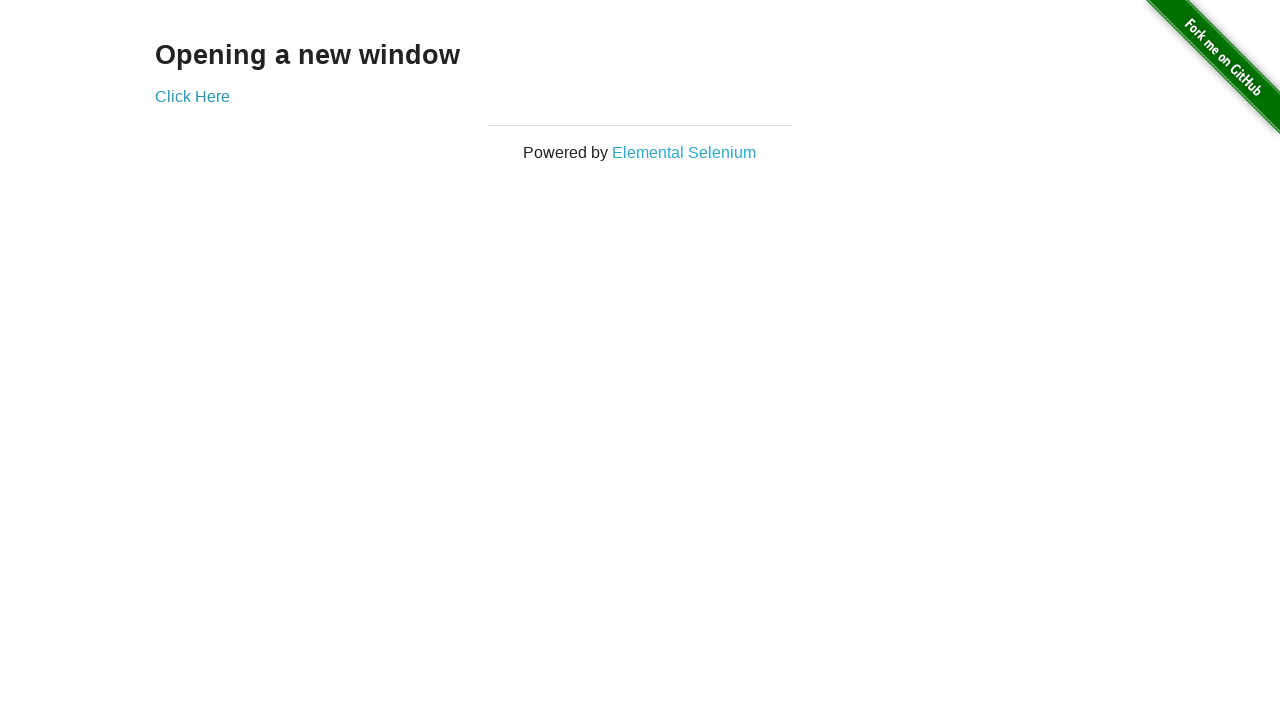